Tests JavaScript alert handling by interacting with different types of alerts - accepting simple alerts, dismissing confirmation dialogs, and entering text in prompt boxes

Starting URL: https://syntaxprojects.com/javascript-alert-box-demo.php

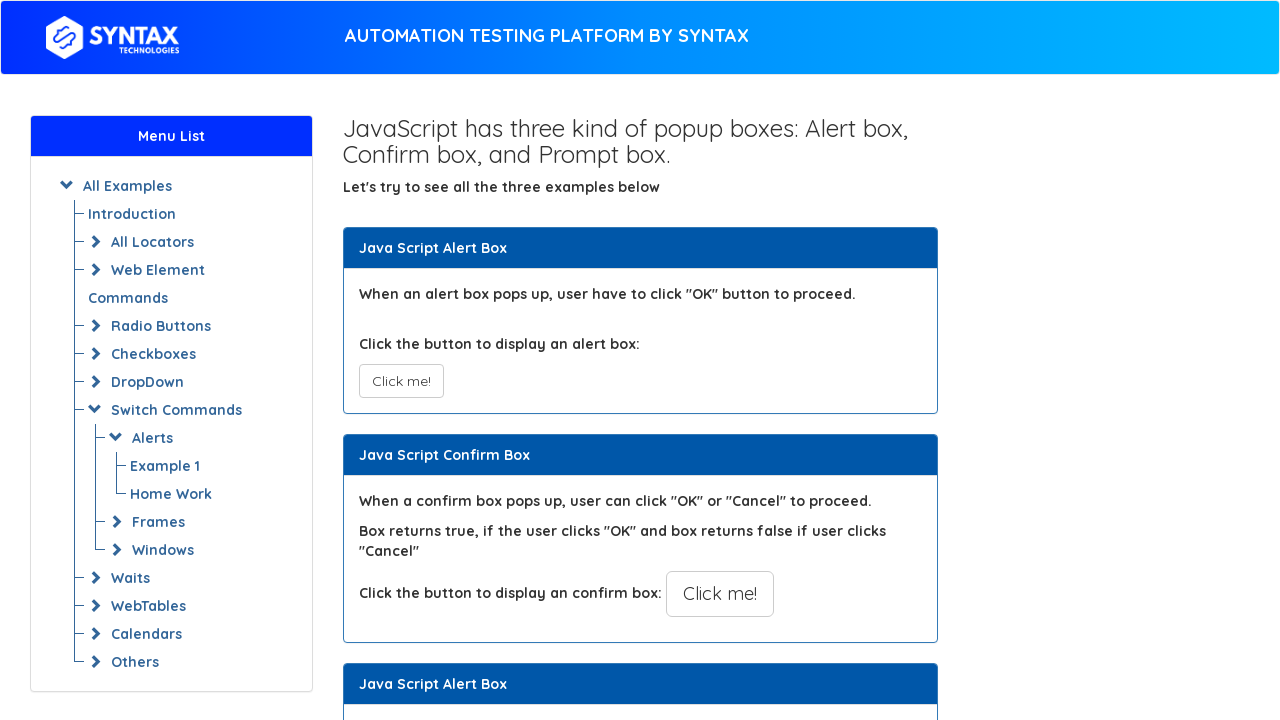

Clicked button to trigger simple alert at (401, 381) on xpath=//button[@onclick='myAlertFunction()']
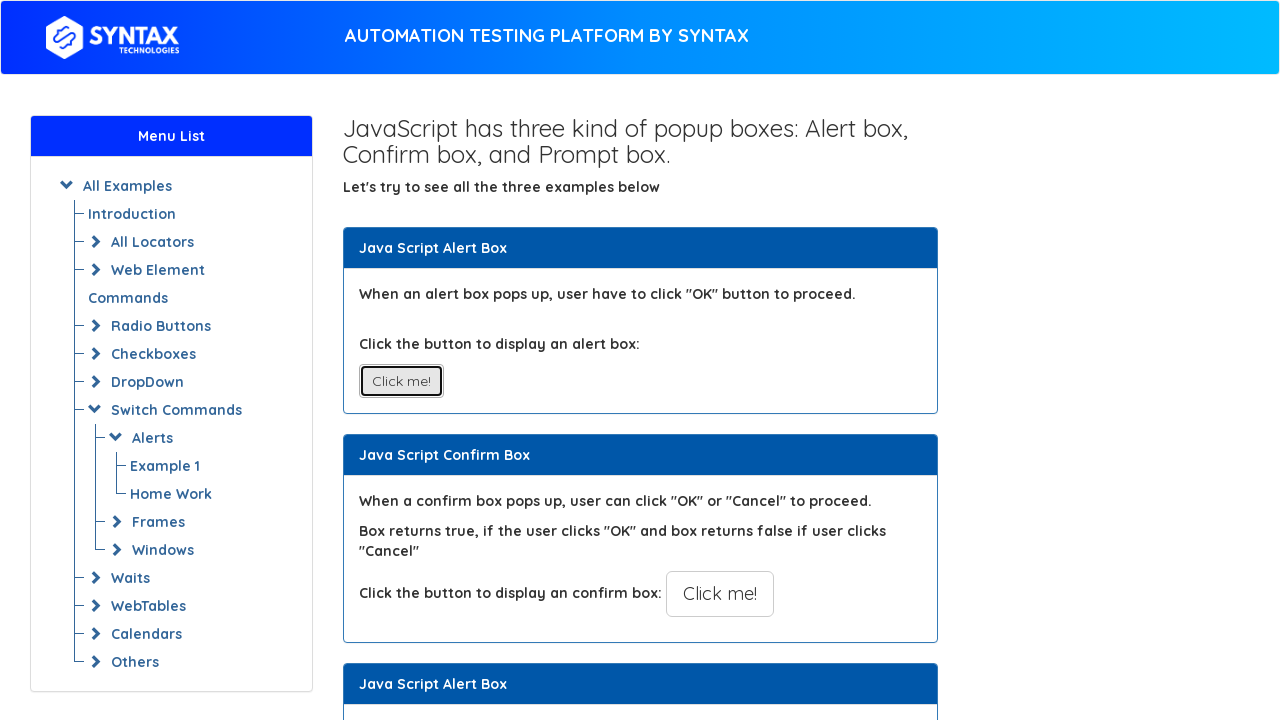

Set up dialog handler to accept alerts
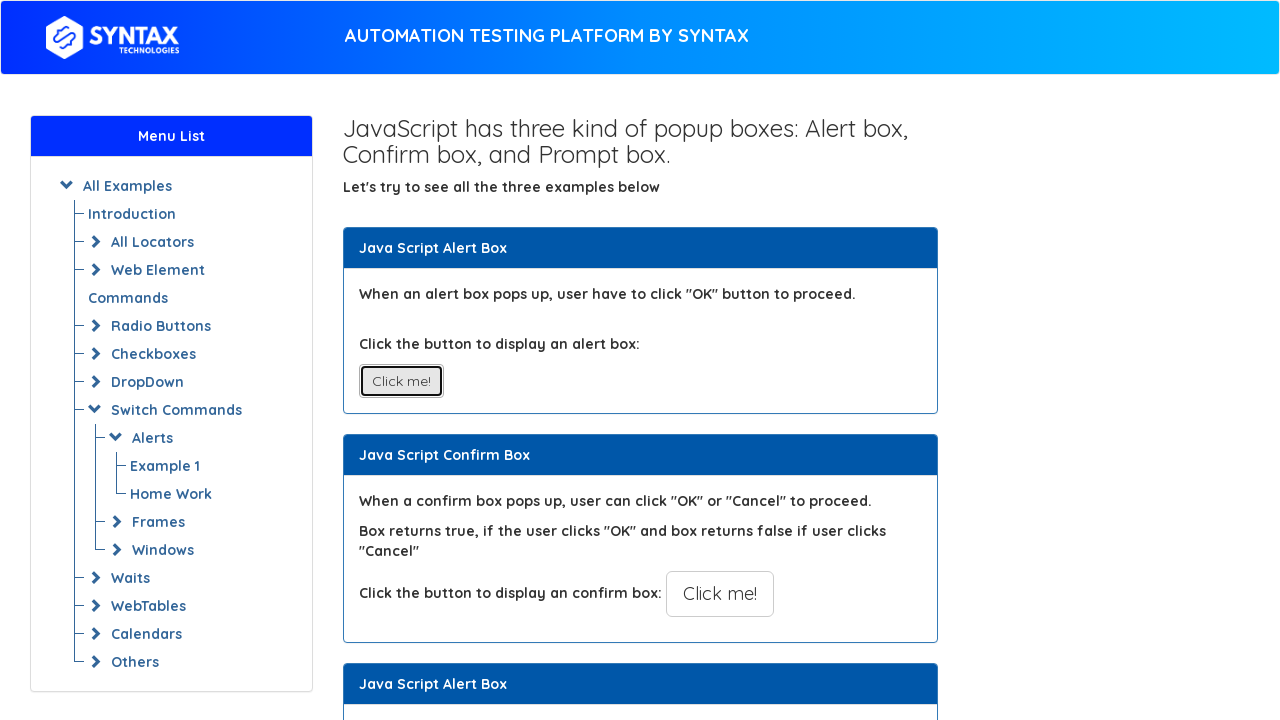

Waited for simple alert to be handled
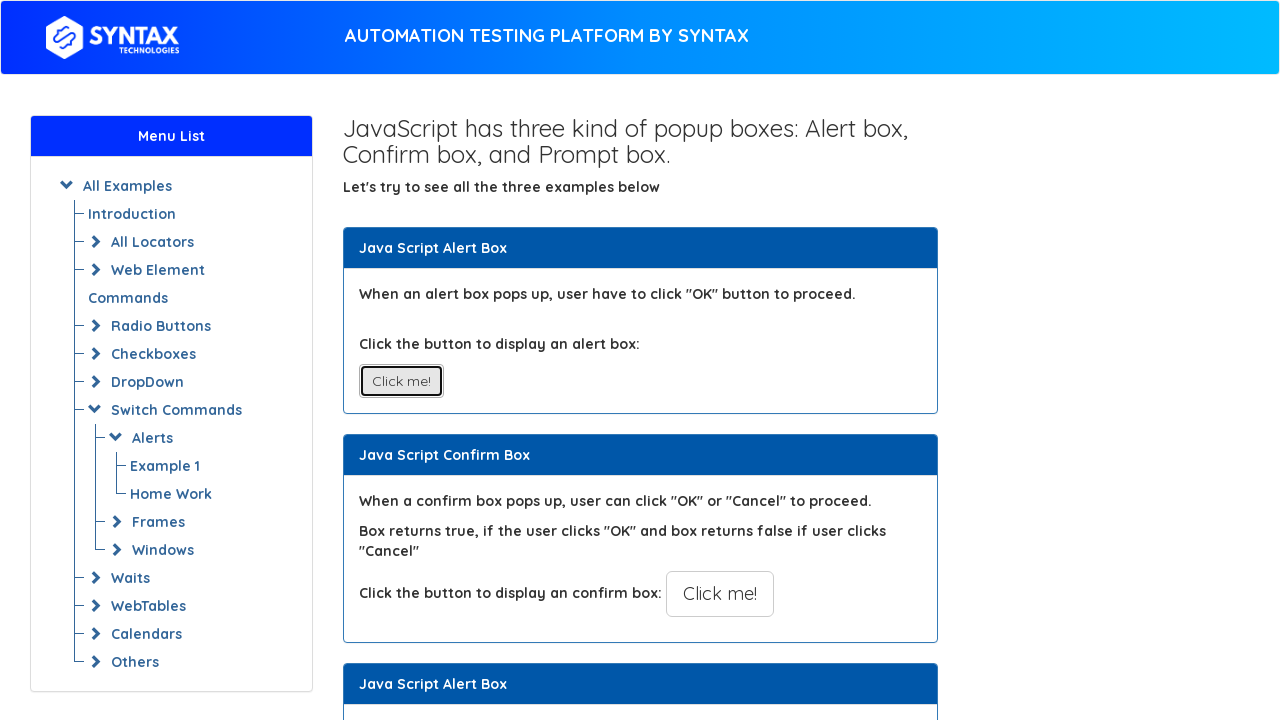

Clicked button to trigger confirmation dialog at (720, 594) on xpath=//button[@onclick='myConfirmFunction()']
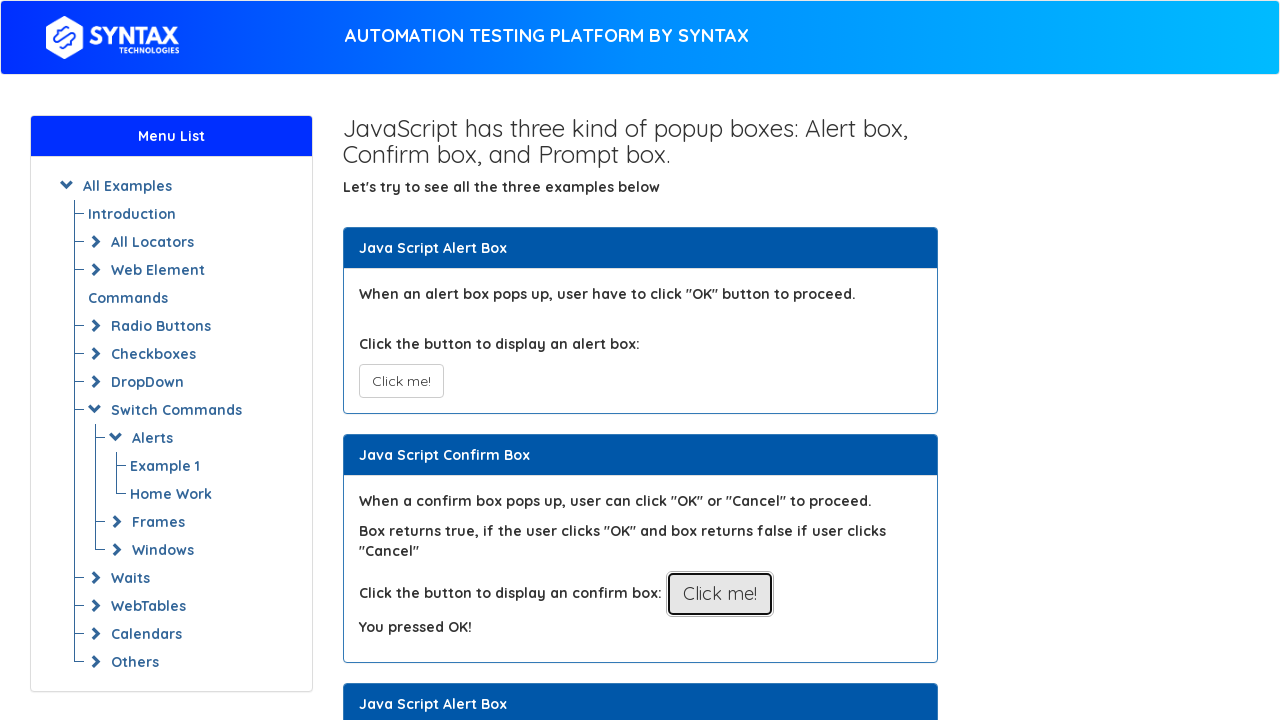

Set up dialog handler to dismiss confirmation dialog
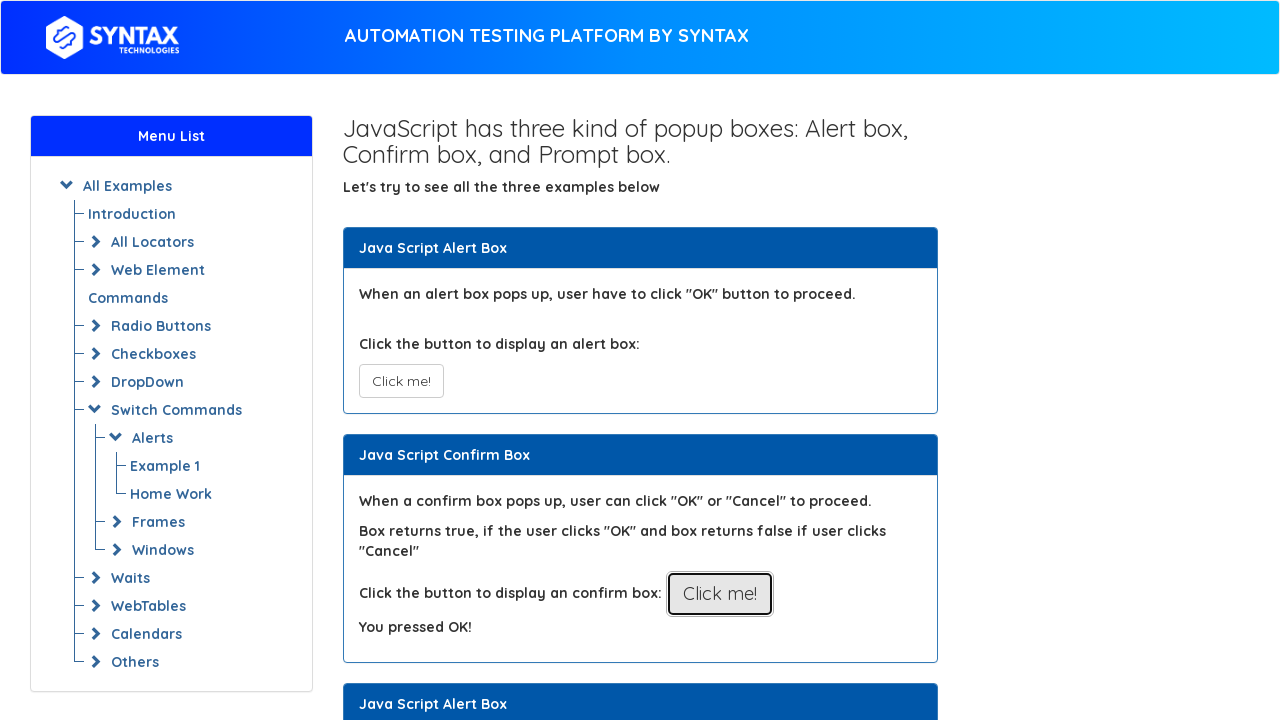

Waited for confirmation dialog to be dismissed
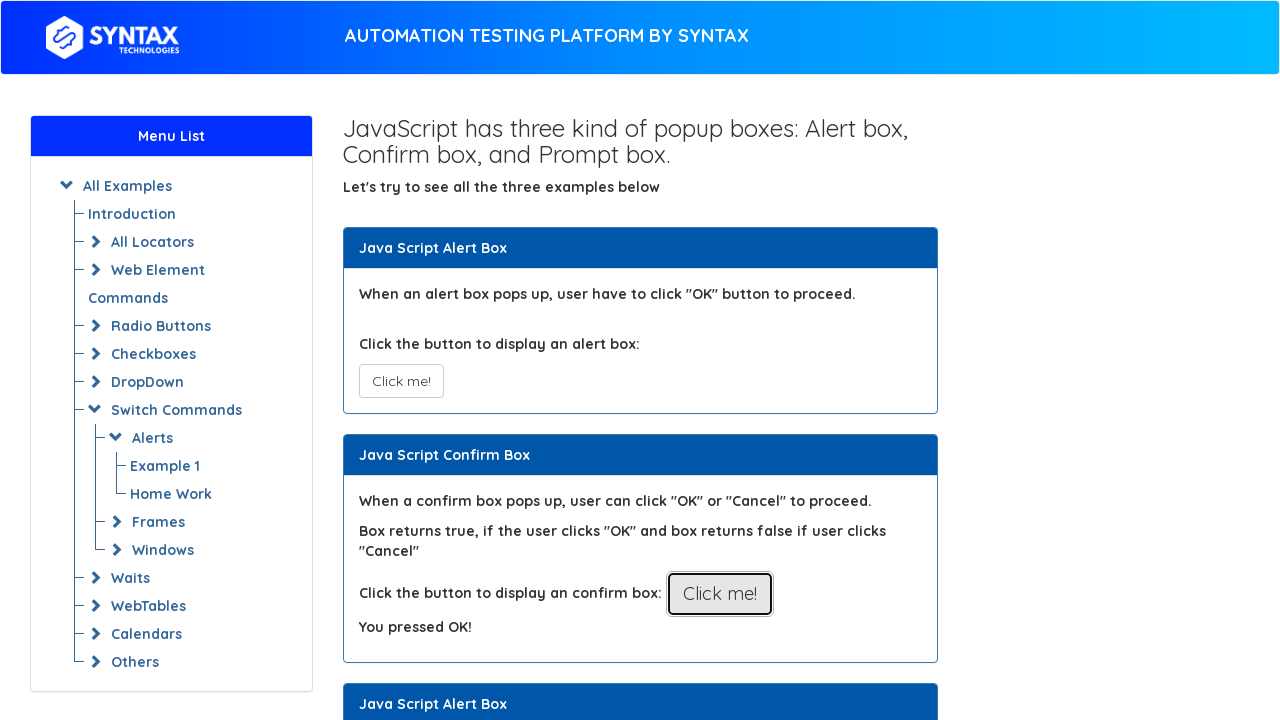

Clicked button to trigger prompt dialog at (714, 360) on xpath=//button[text()='Click for Prompt Box']
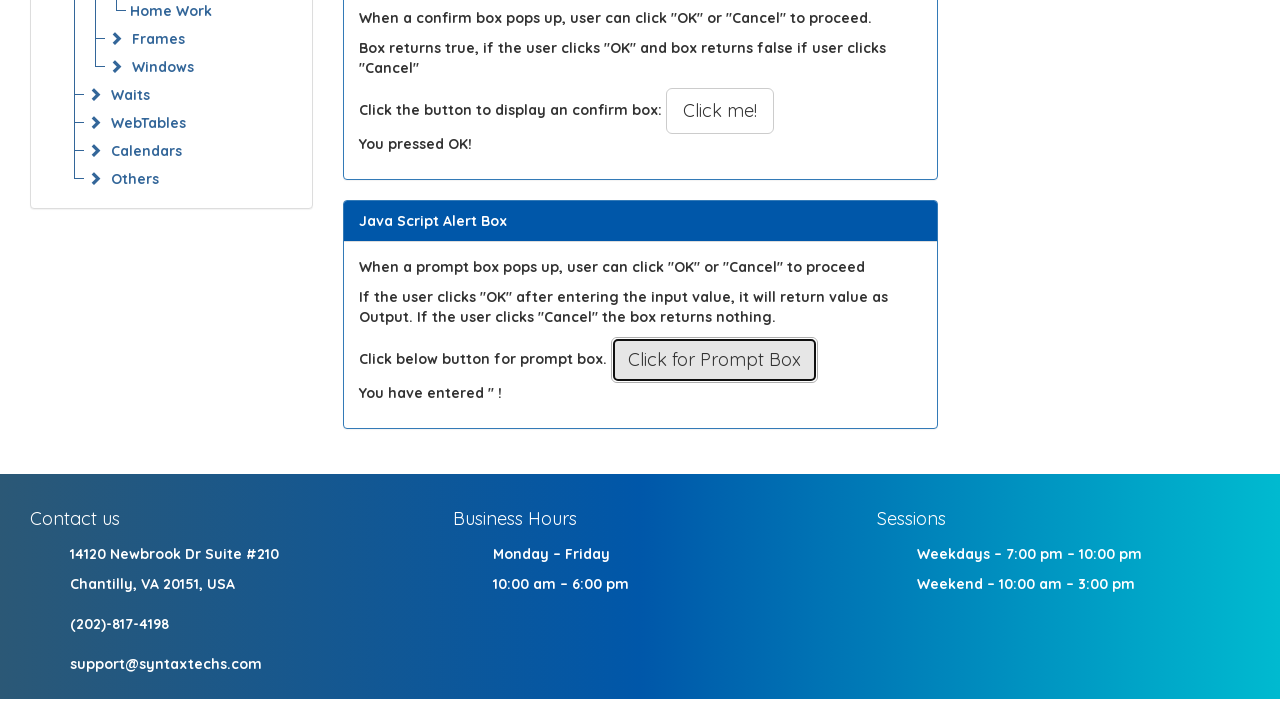

Set up dialog handler to enter text 'Anton is a smart student' in prompt and accept
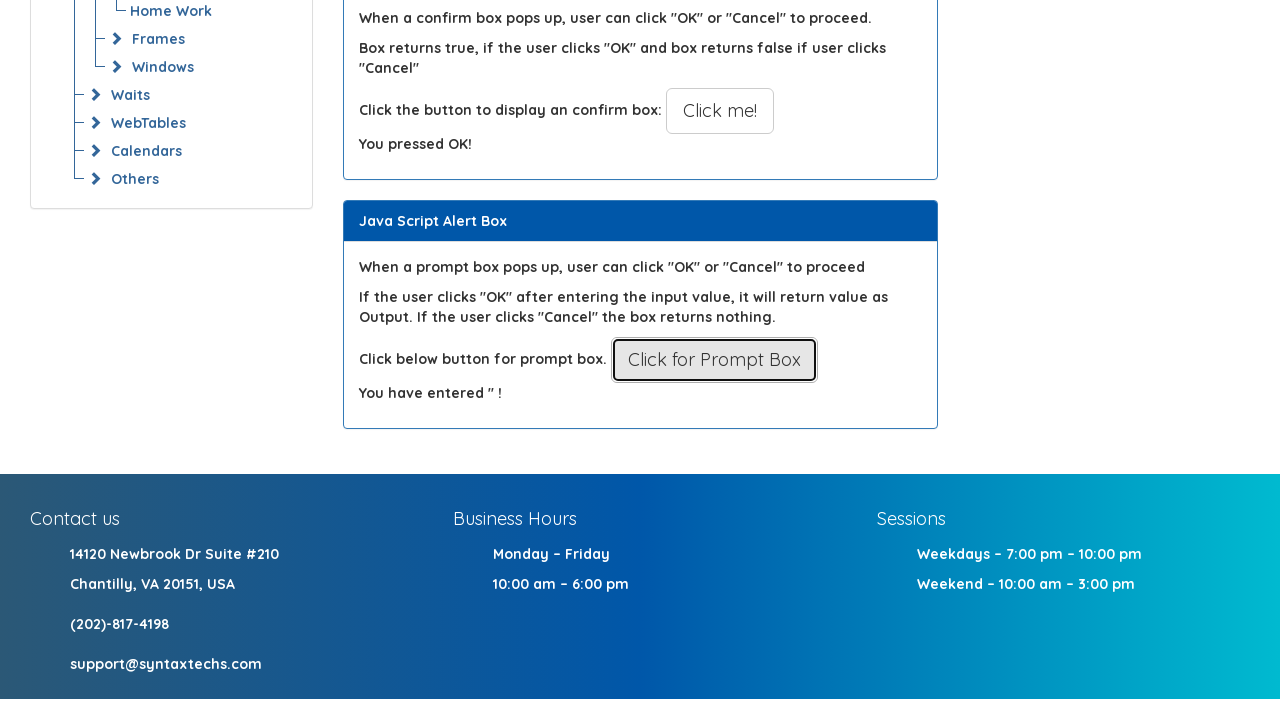

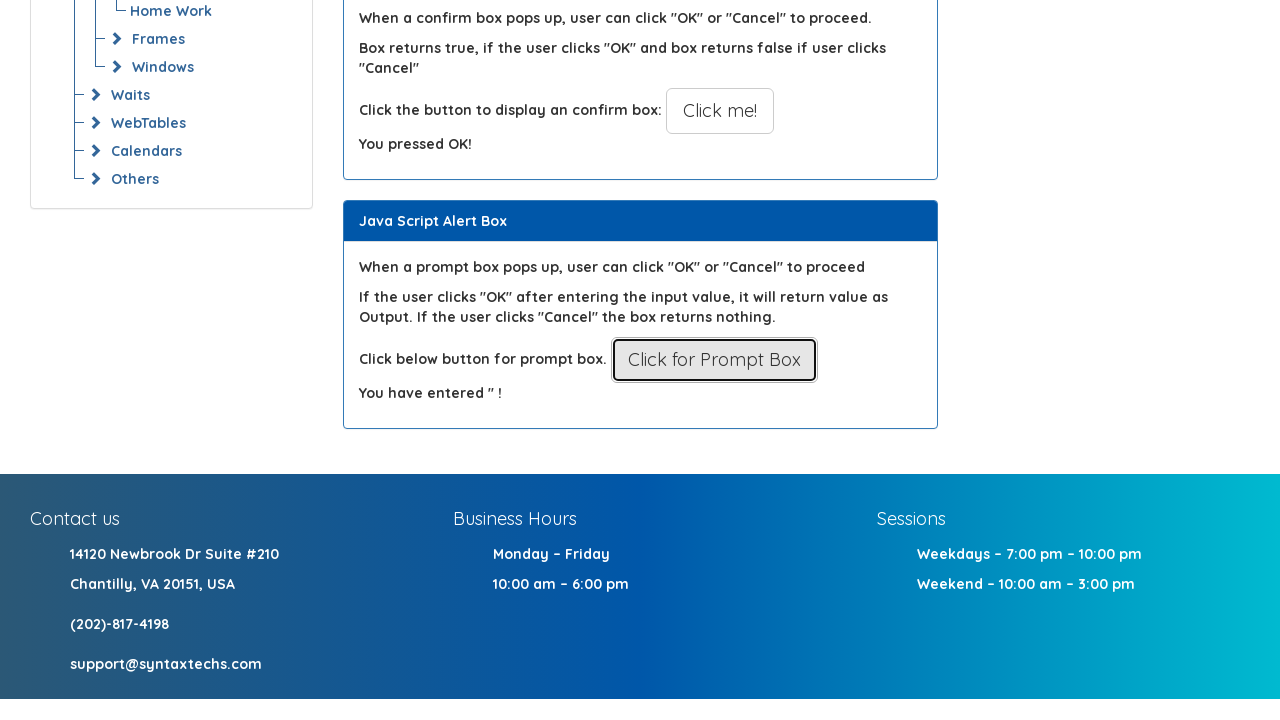